Tests navigation through main menu links on Redmine website by clicking Home, Projects, and Help links

Starting URL: https://www.redmine.org/

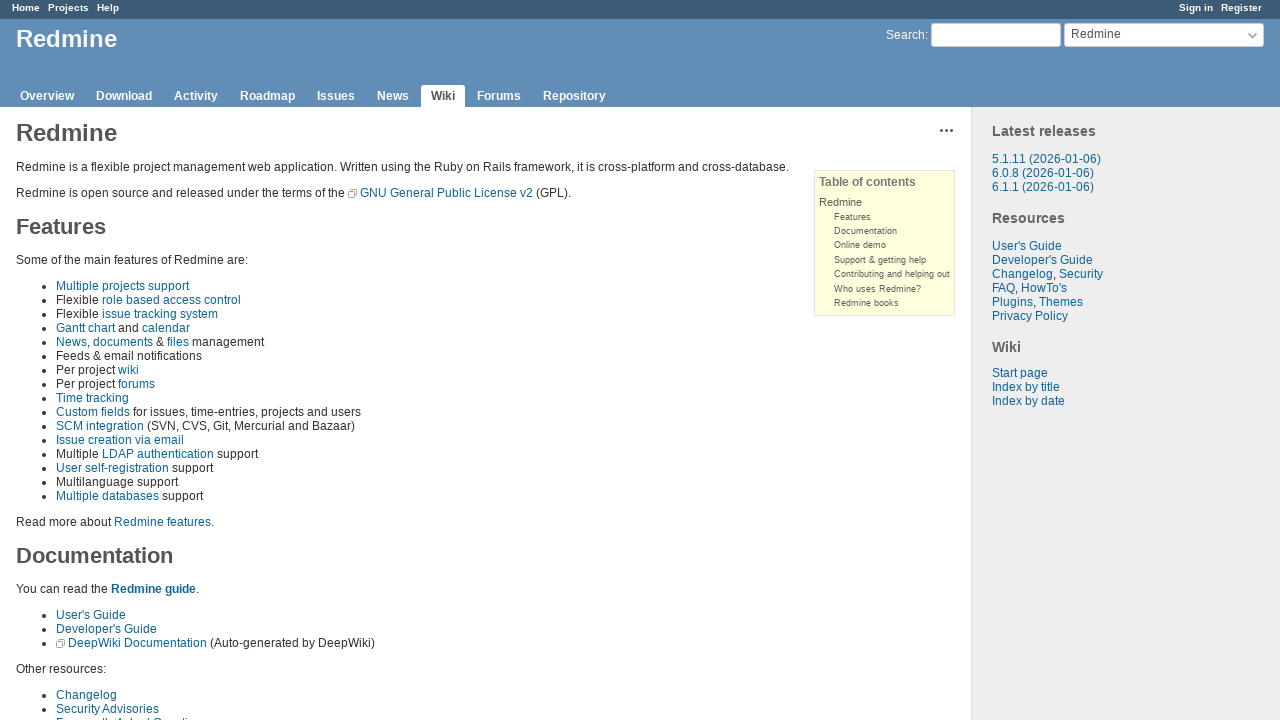

Clicked Home link in main menu at (26, 8) on a:text('Home')
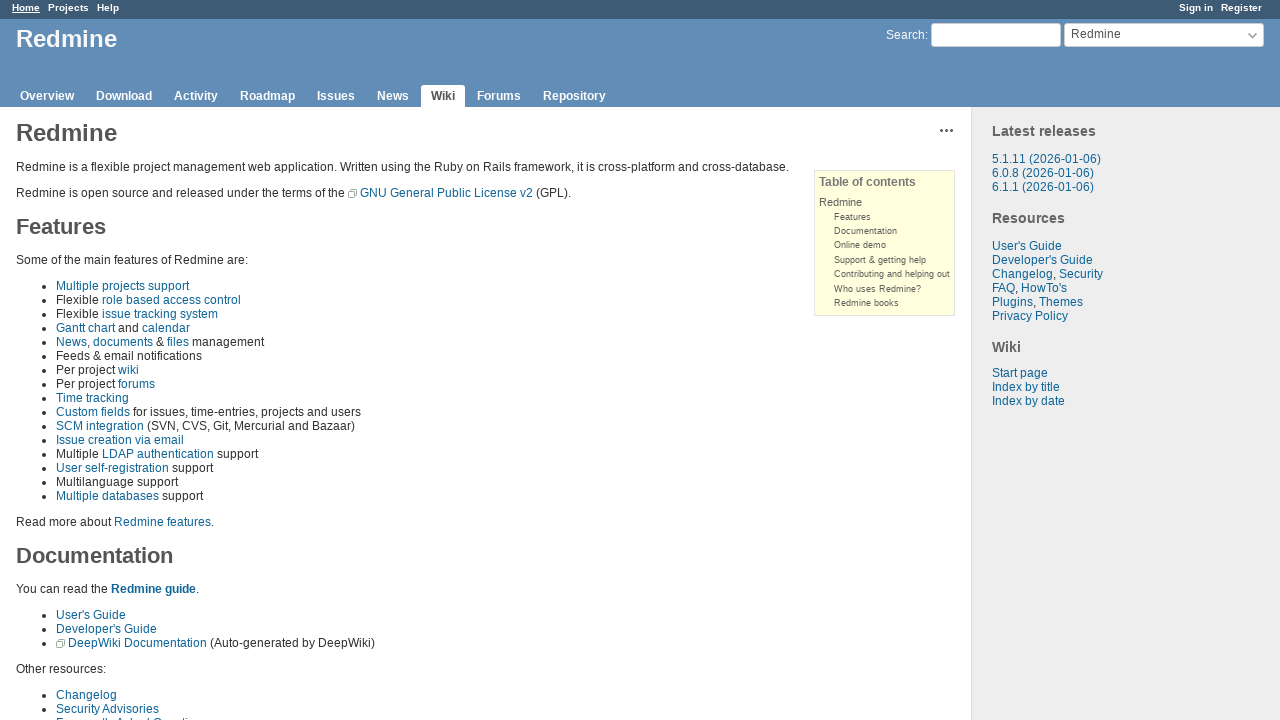

Clicked Projects link in main menu at (68, 8) on a:text('Projects')
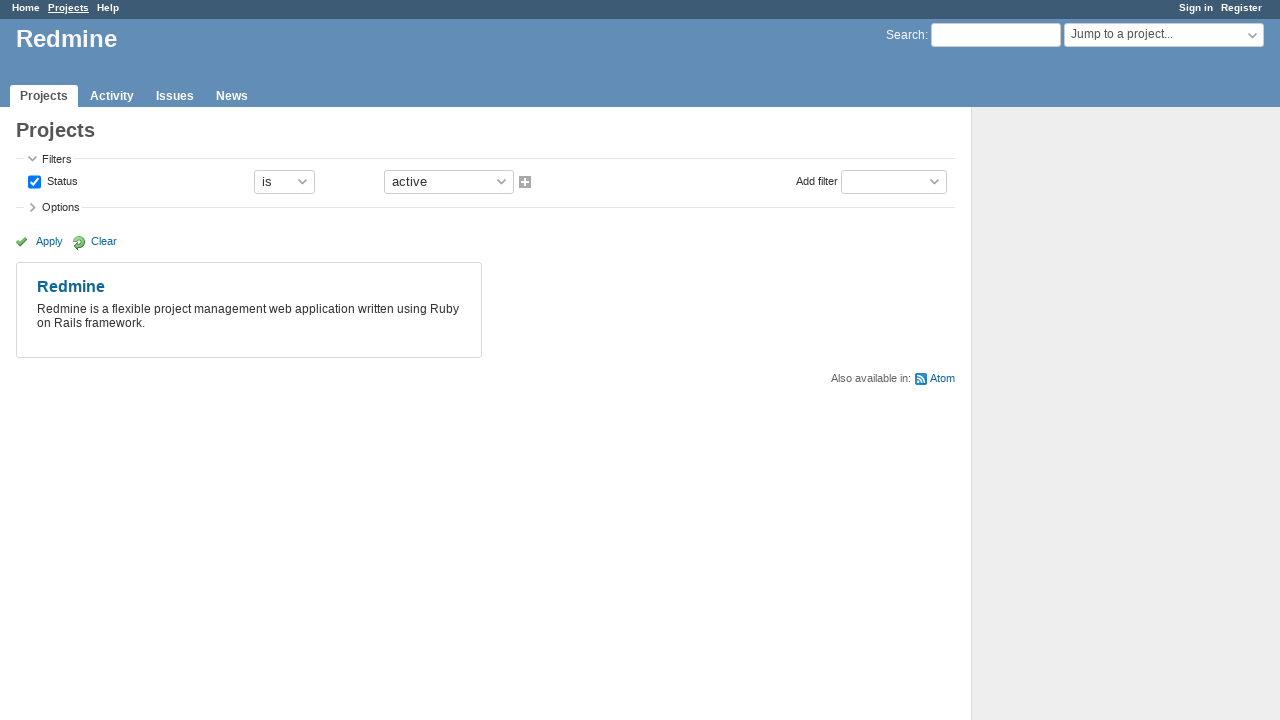

Clicked Help link in main menu at (108, 8) on a:text('Help')
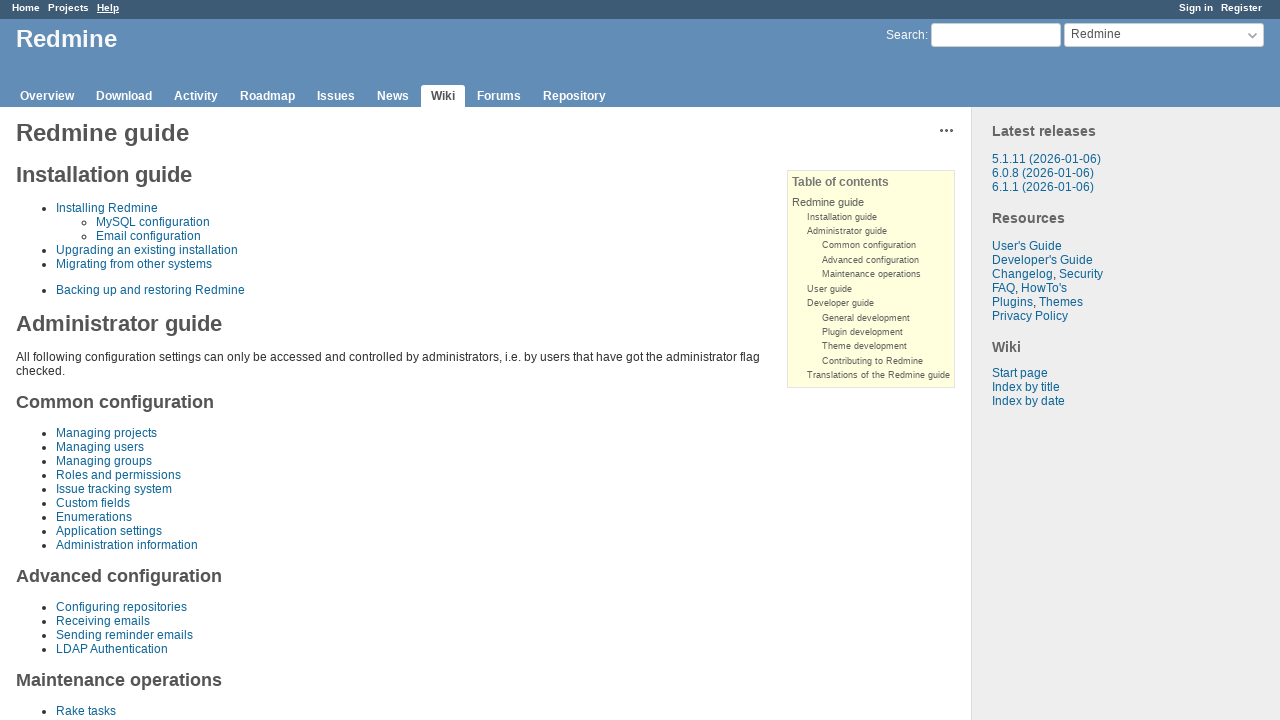

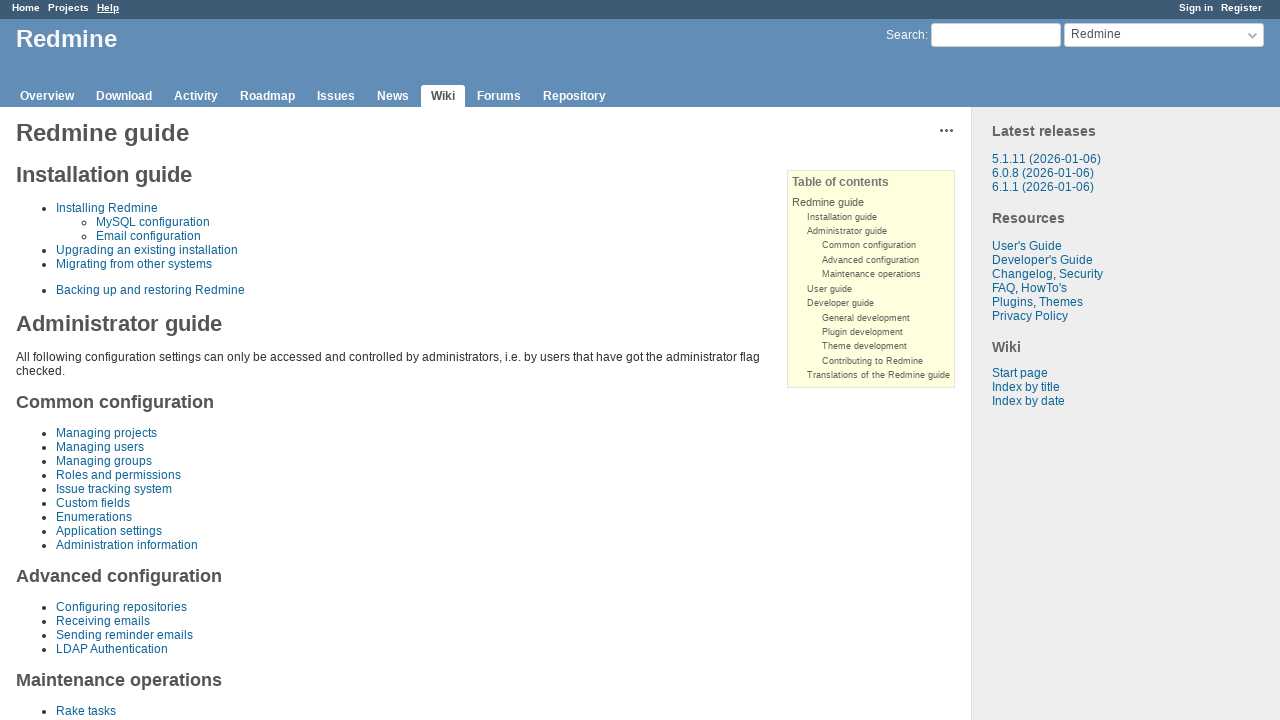